Tests dropdown selection functionality by selecting options using visible text, index, and value methods

Starting URL: https://the-internet.herokuapp.com/dropdown

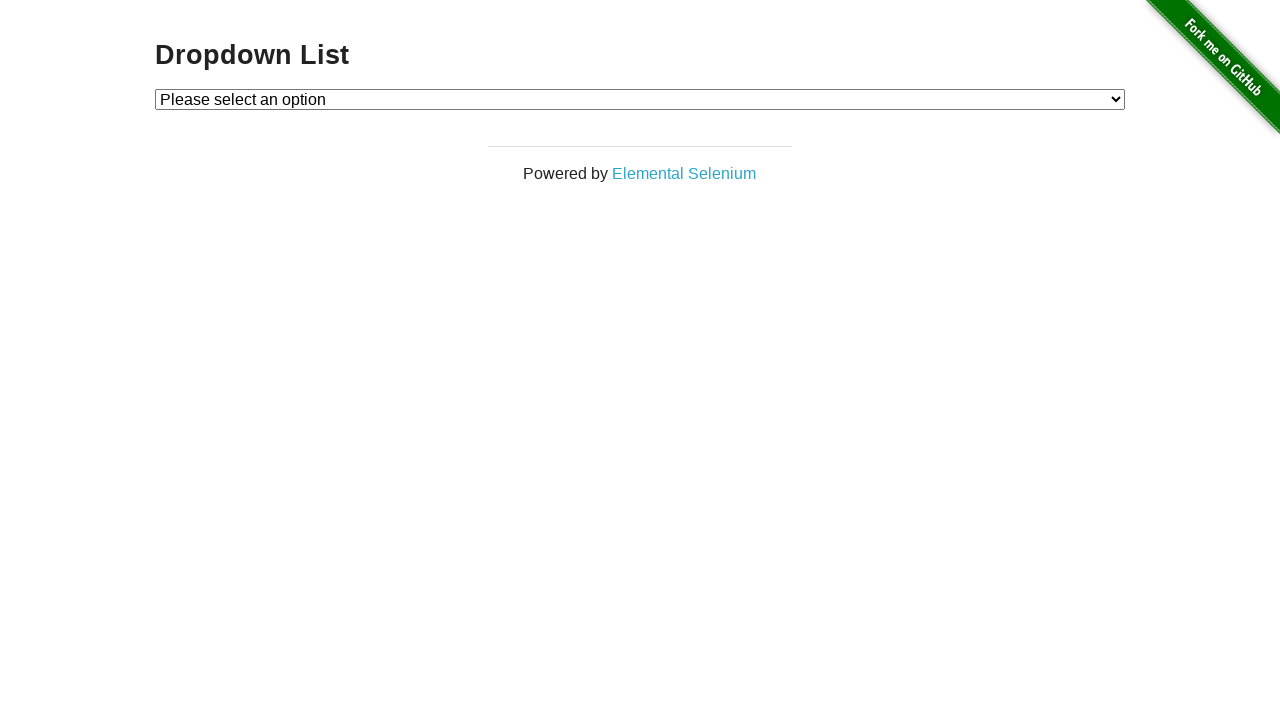

Selected Option 1 by visible text from dropdown on #dropdown
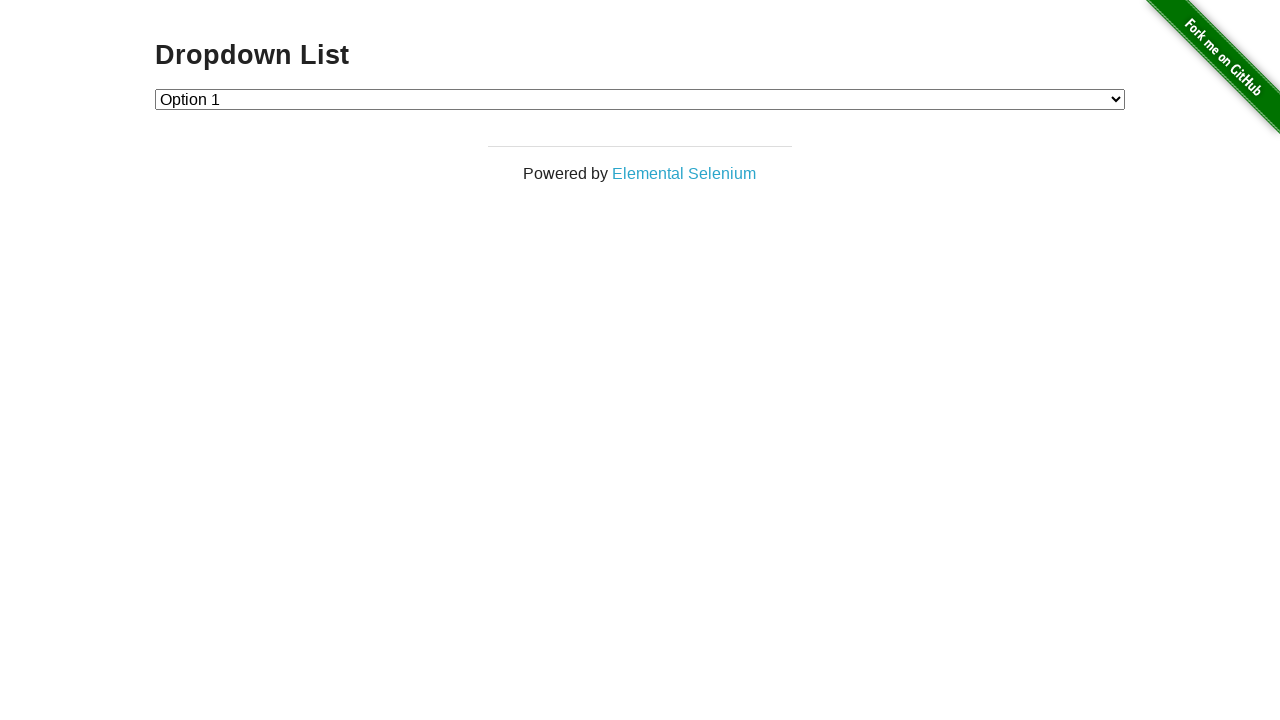

Selected Option 2 by index from dropdown on #dropdown
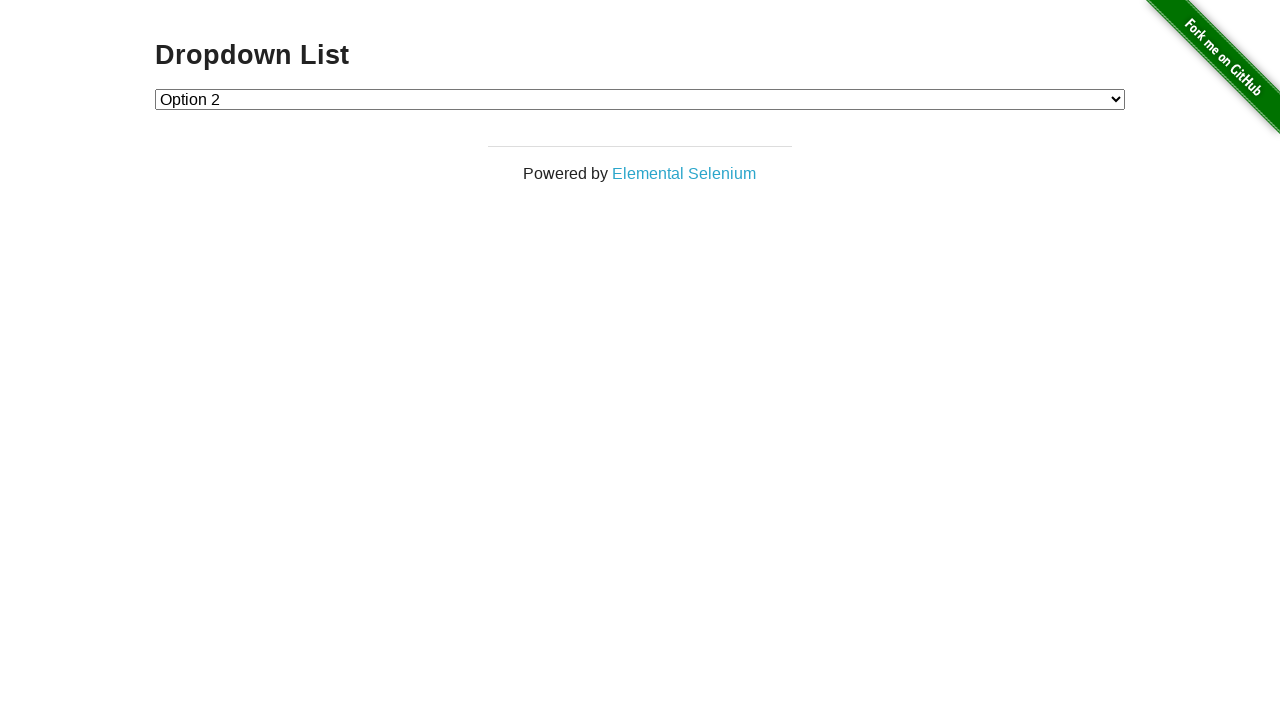

Selected Option 1 by value from dropdown on #dropdown
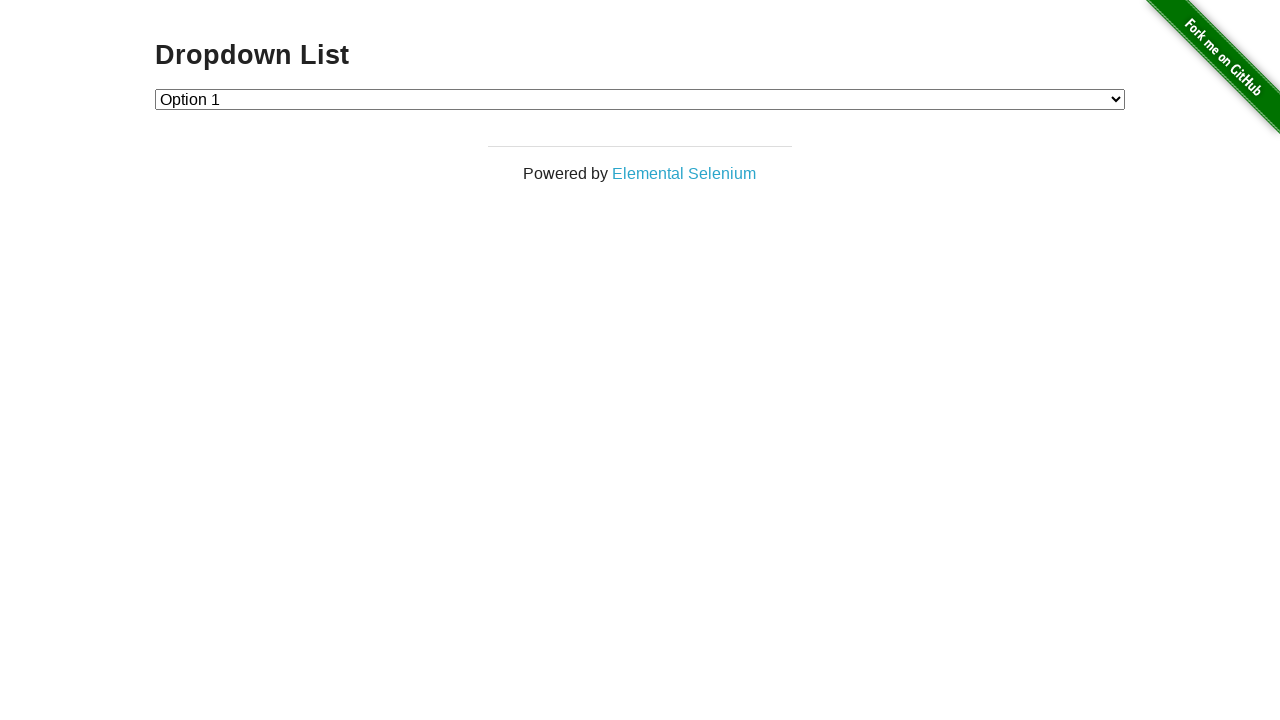

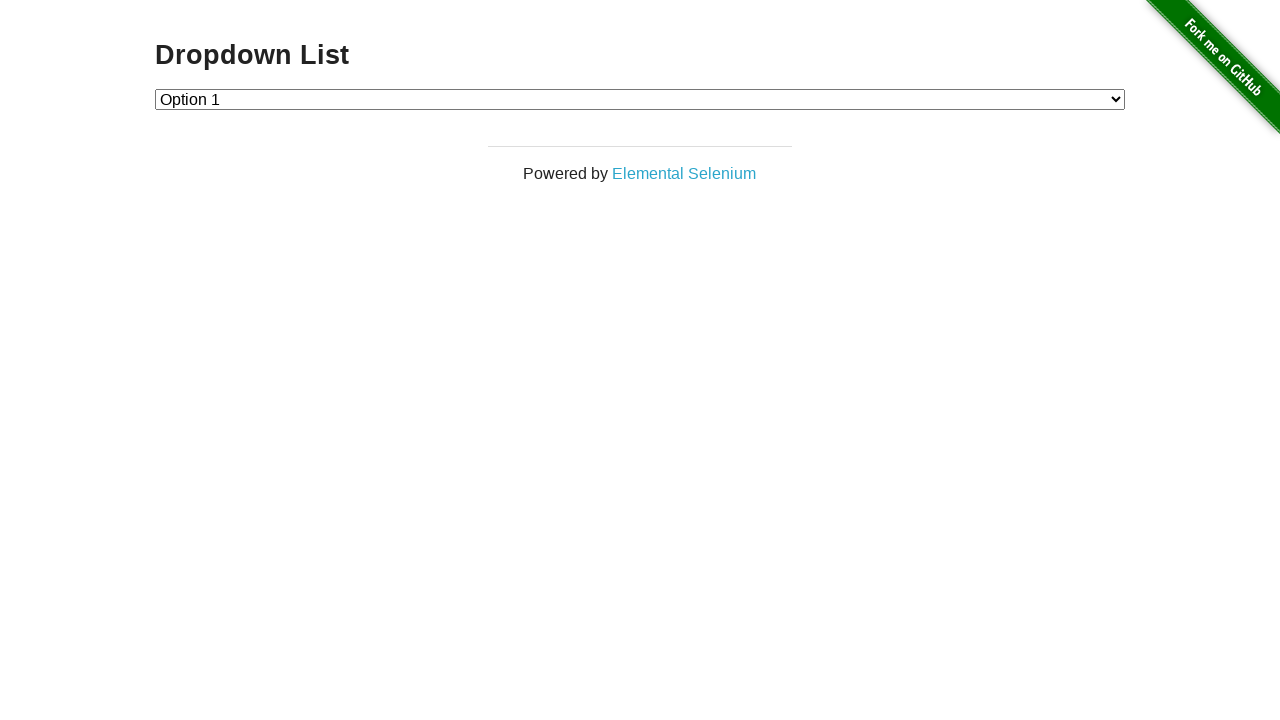